Tests dropdown selection using Playwright's built-in select_option method to choose "Option 1" by visible text, then verifies the selection.

Starting URL: http://the-internet.herokuapp.com/dropdown

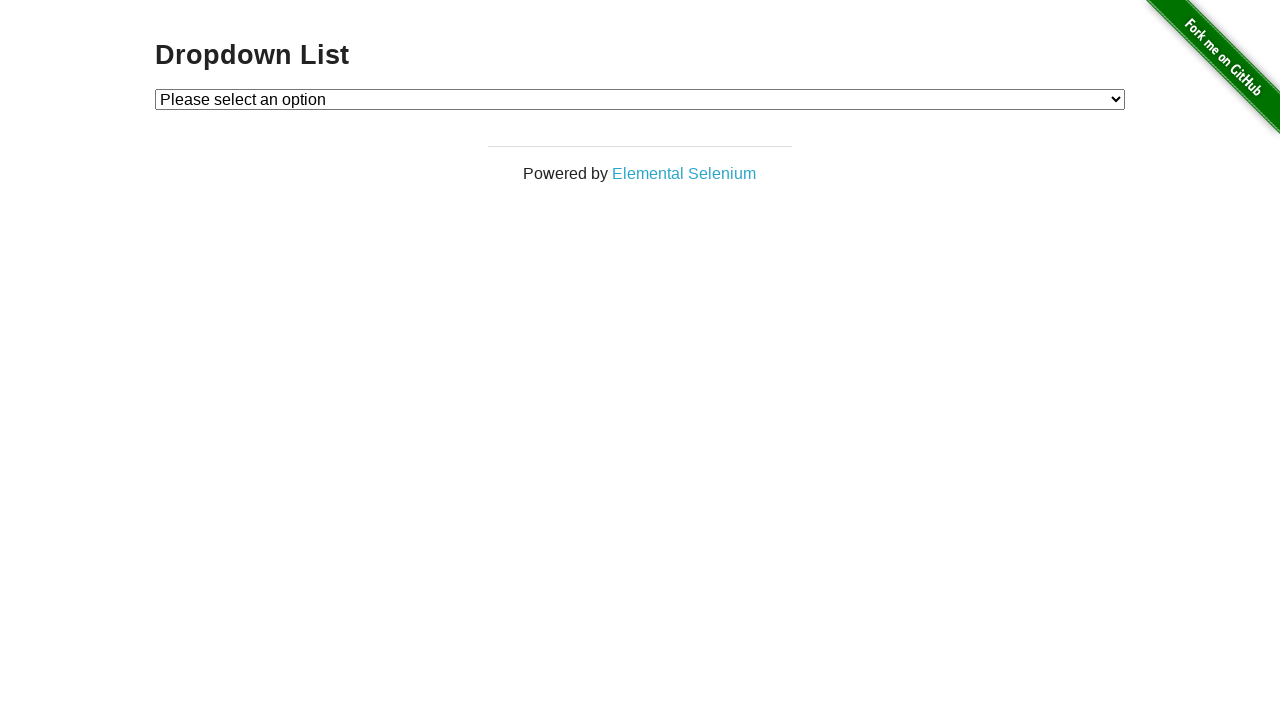

Selected 'Option 1' from dropdown by visible text on #dropdown
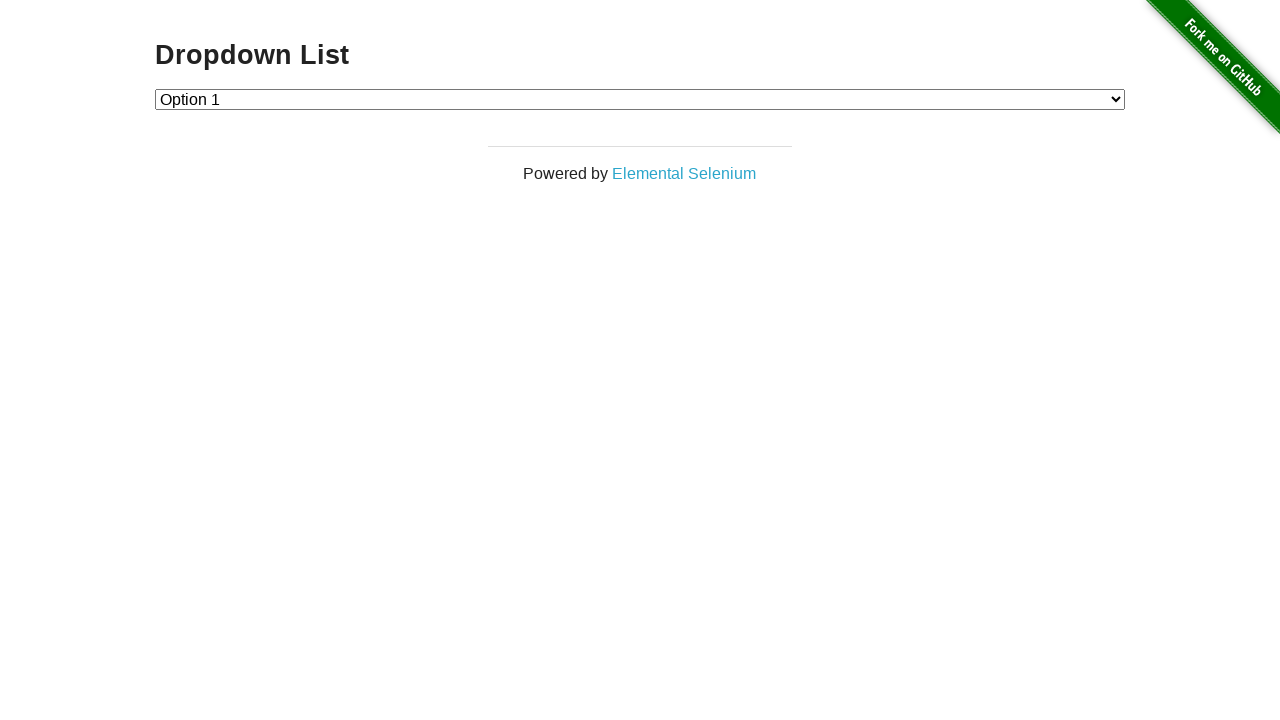

Retrieved selected dropdown value
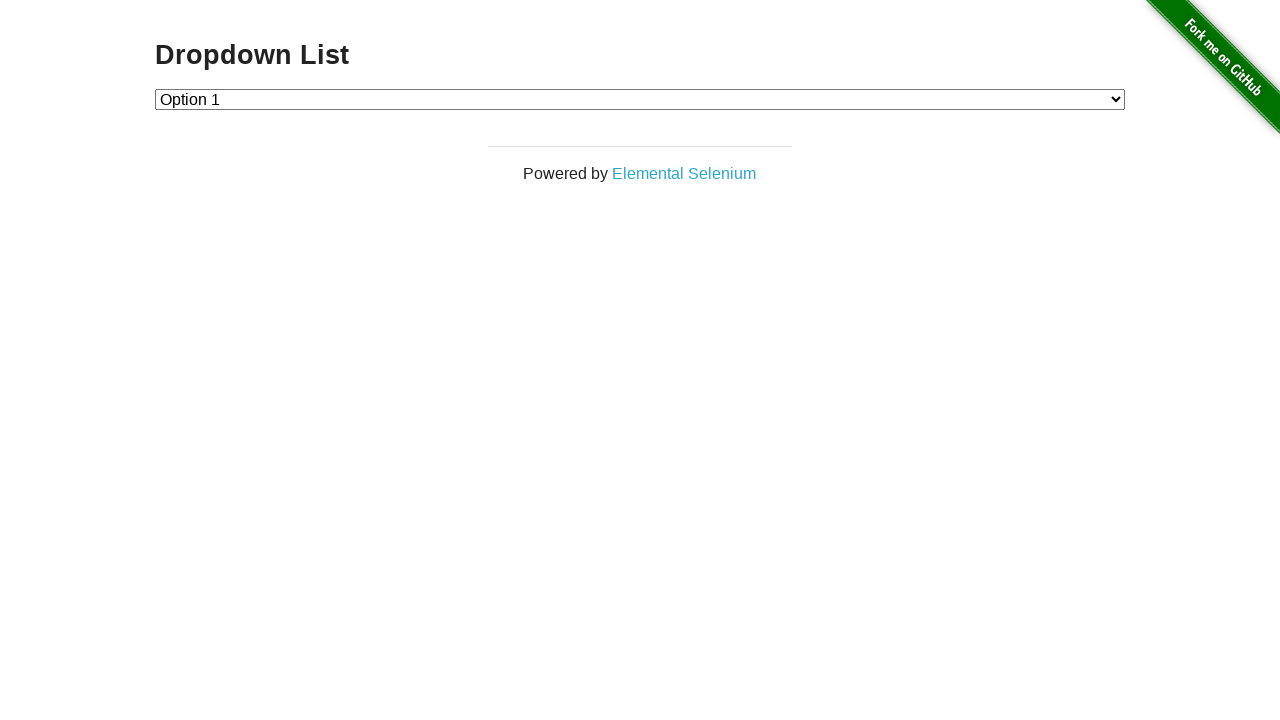

Asserted that selected option value equals '1'
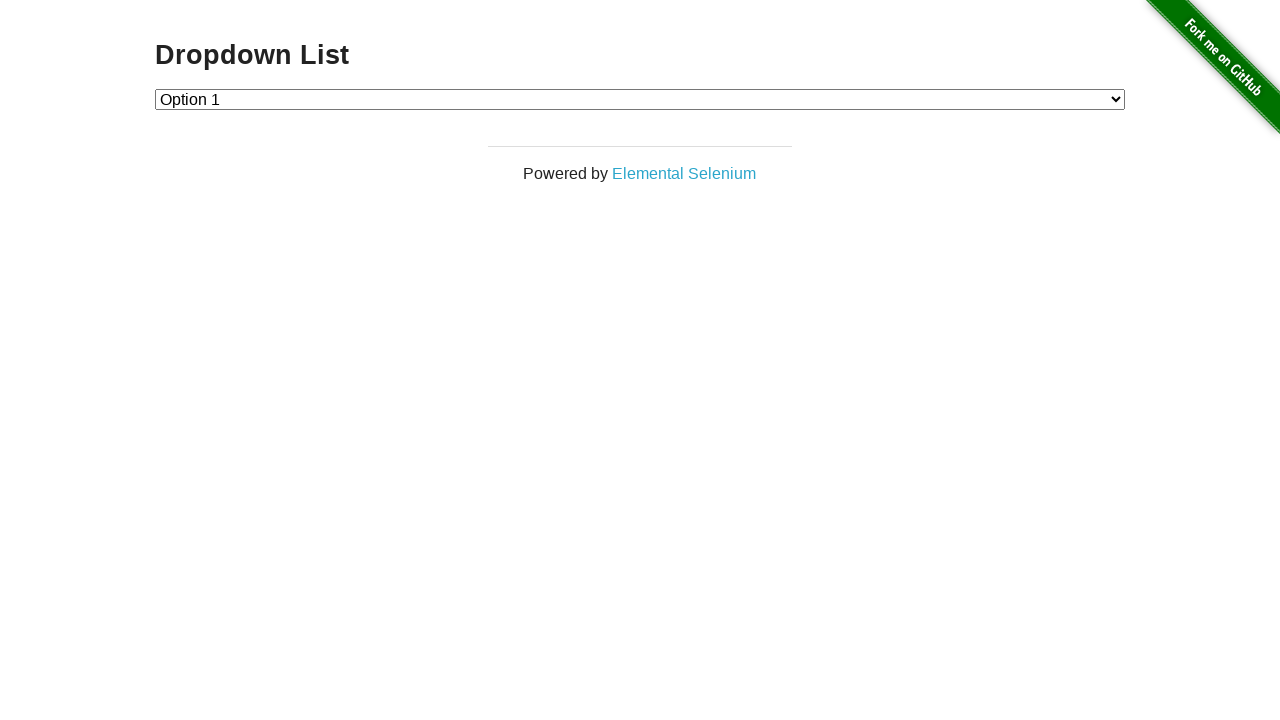

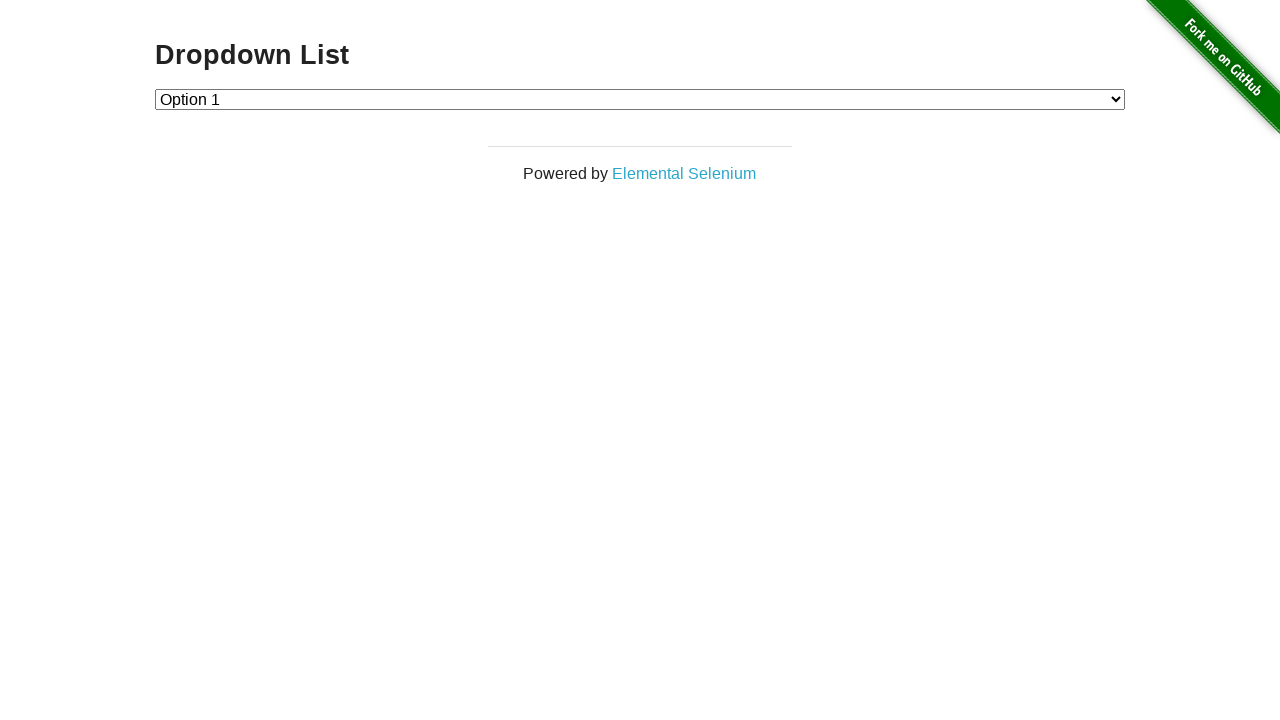